Tests clicking the Moved API link that returns a 301 status response

Starting URL: https://demoqa.com/links

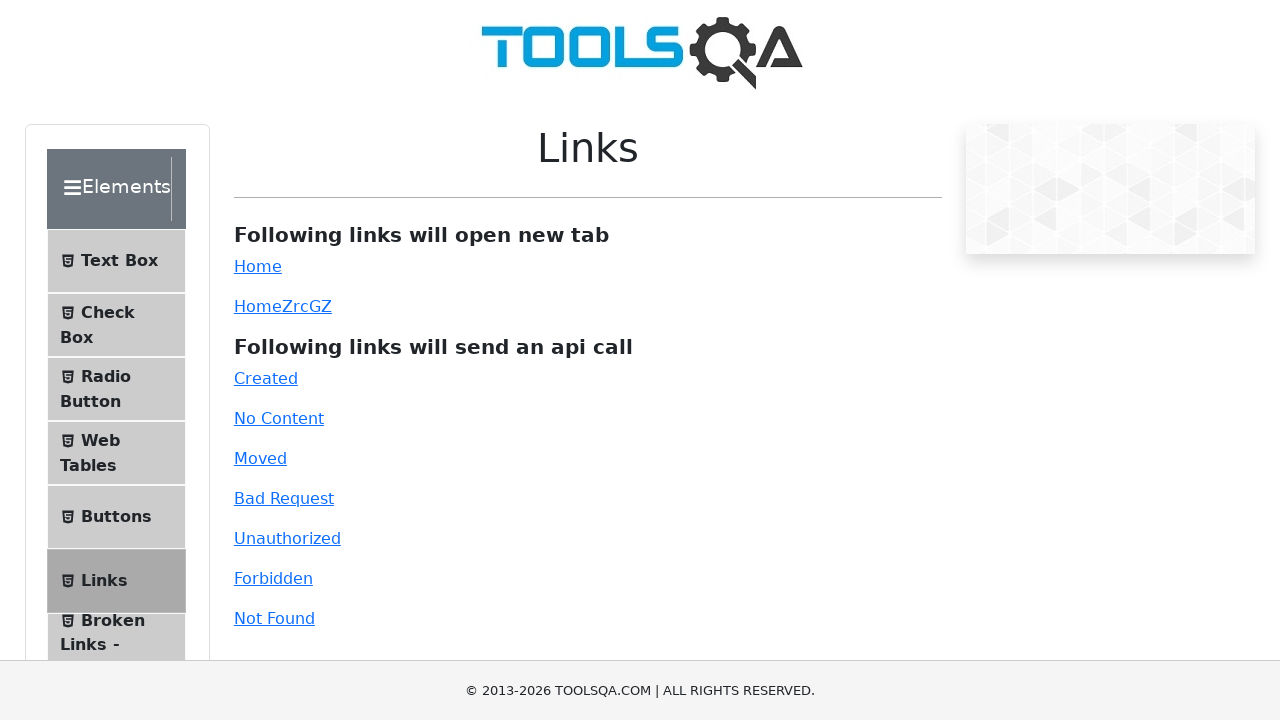

Clicked the Moved API link that returns 301 status response at (260, 458) on #moved
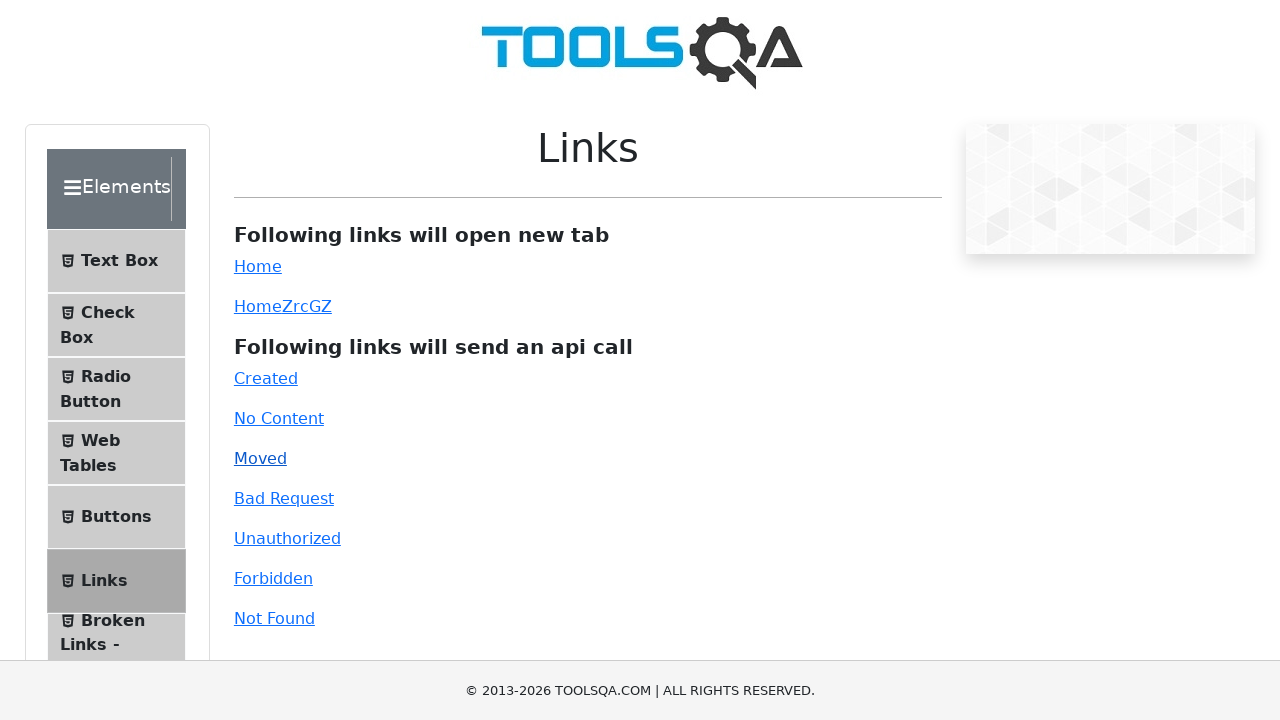

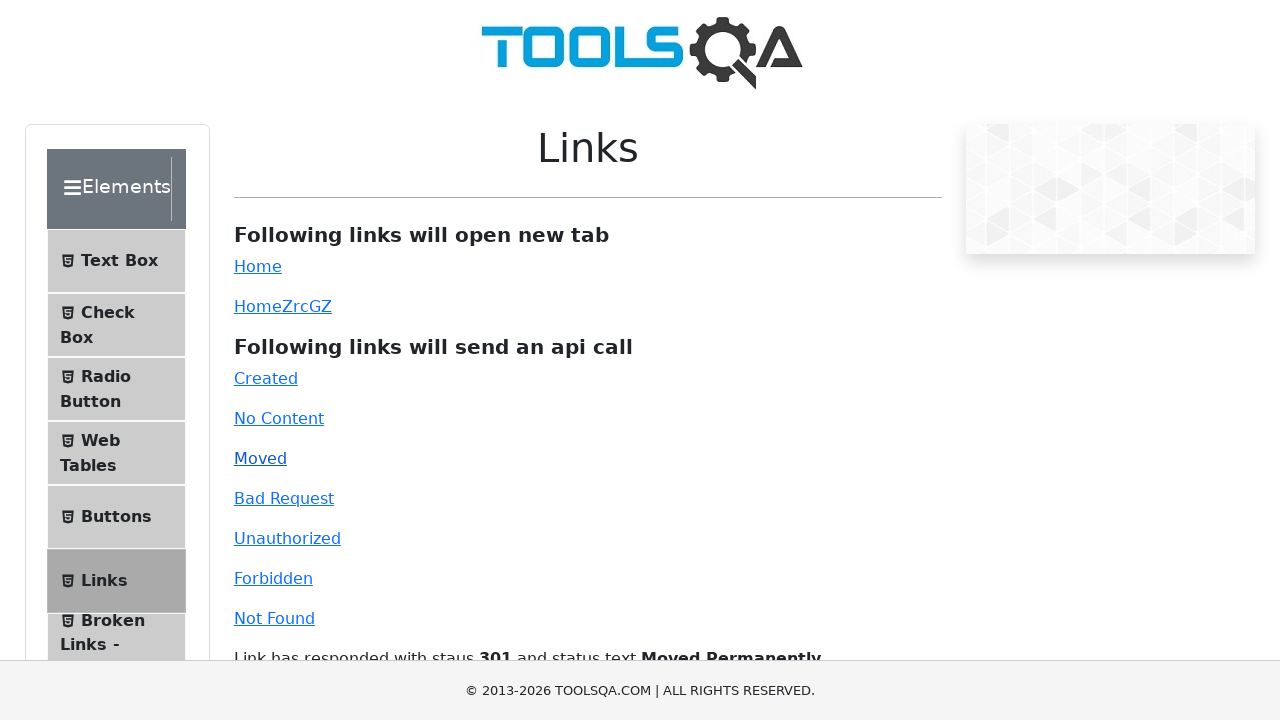